Tests the homepage of CURA Healthcare Service by clicking the "Make Appointment" button and verifying the page title remains correct after navigation.

Starting URL: https://katalon-demo-cura.herokuapp.com/

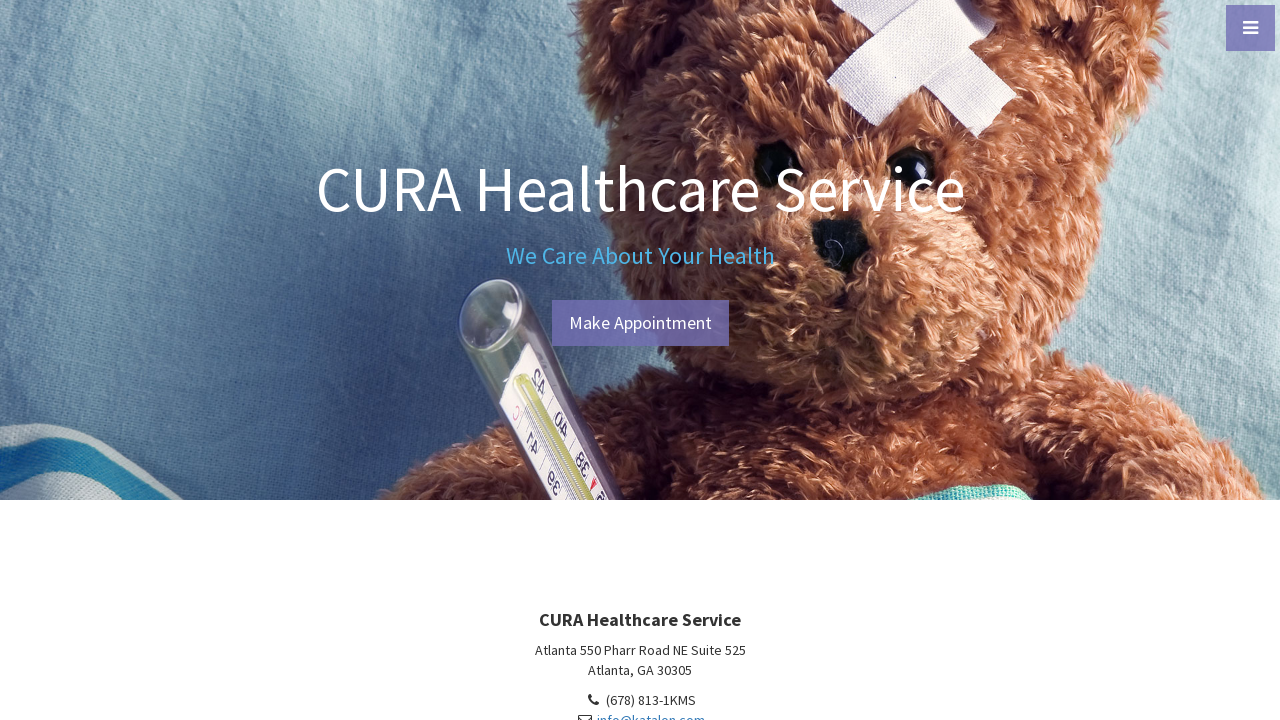

Clicked 'Make Appointment' button on homepage at (640, 323) on #btn-make-appointment
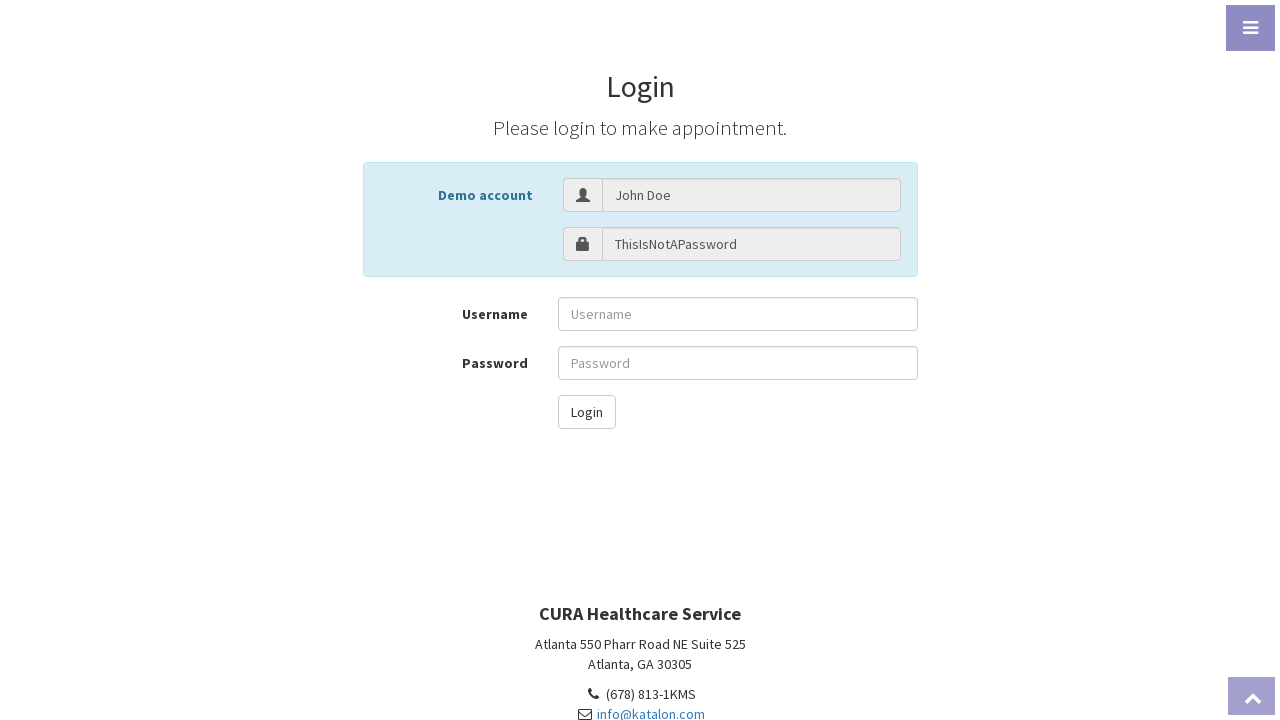

Waited for page navigation to complete
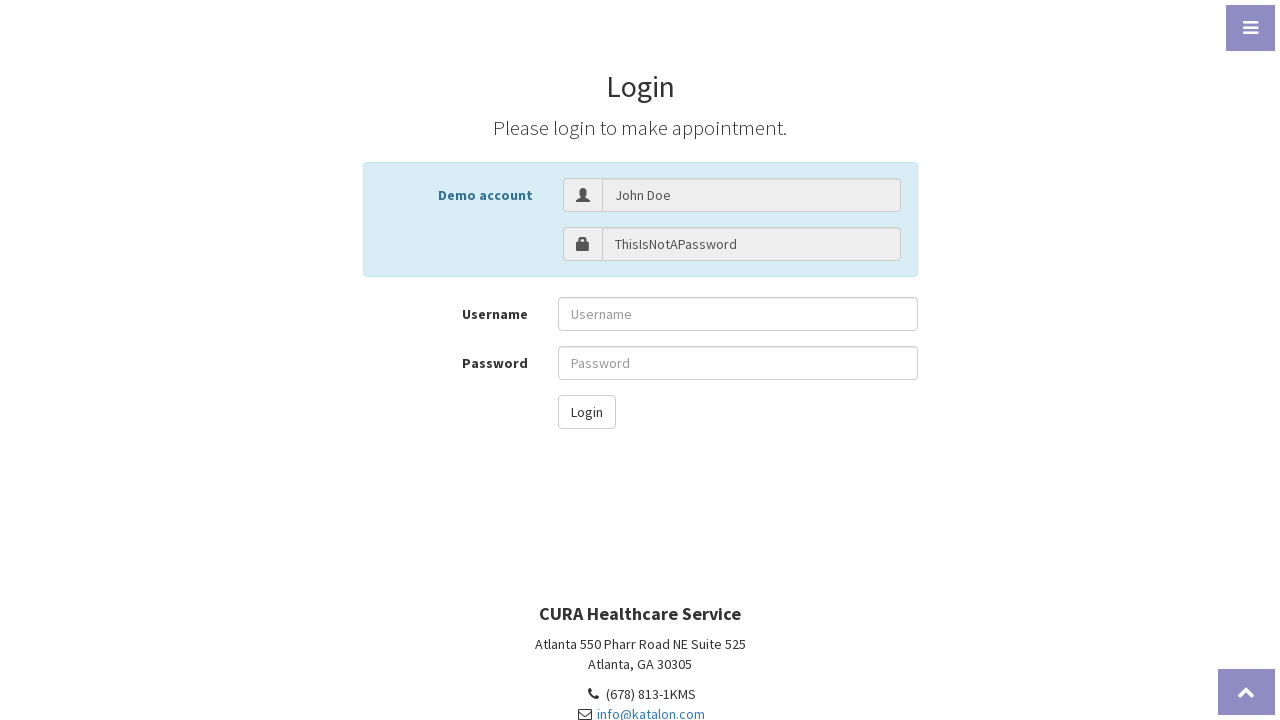

Verified page title is 'CURA Healthcare Service'
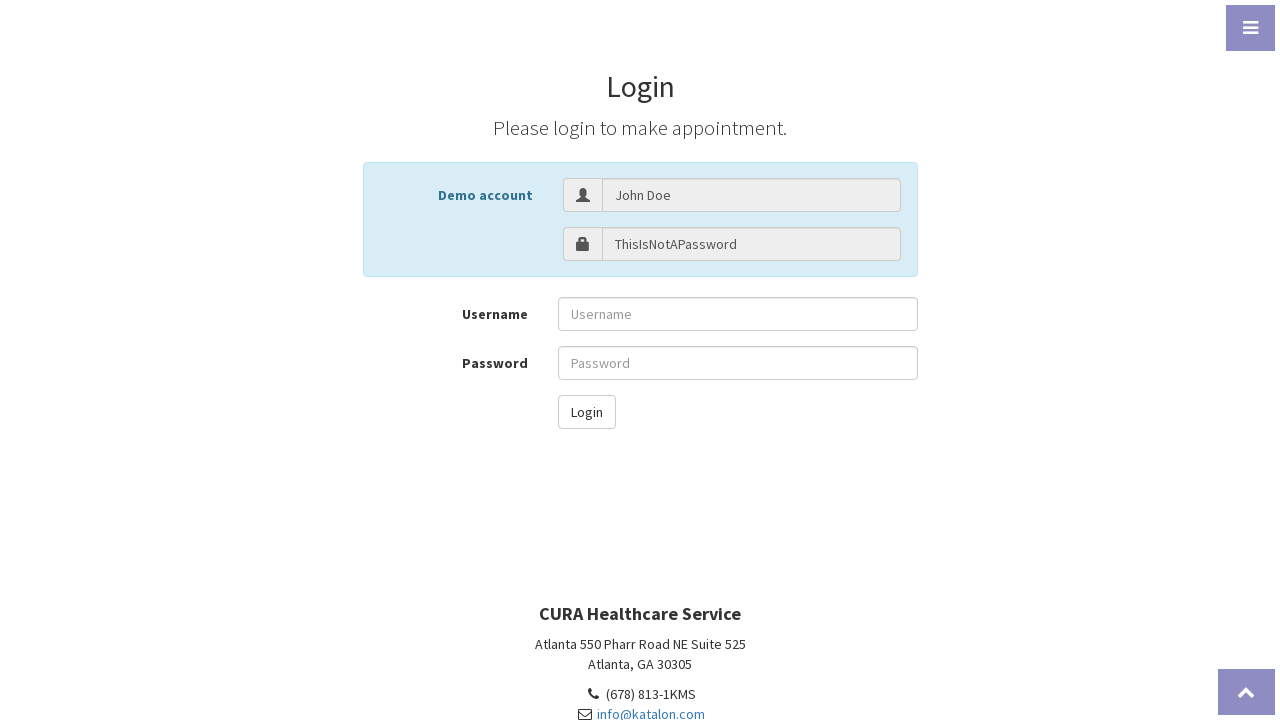

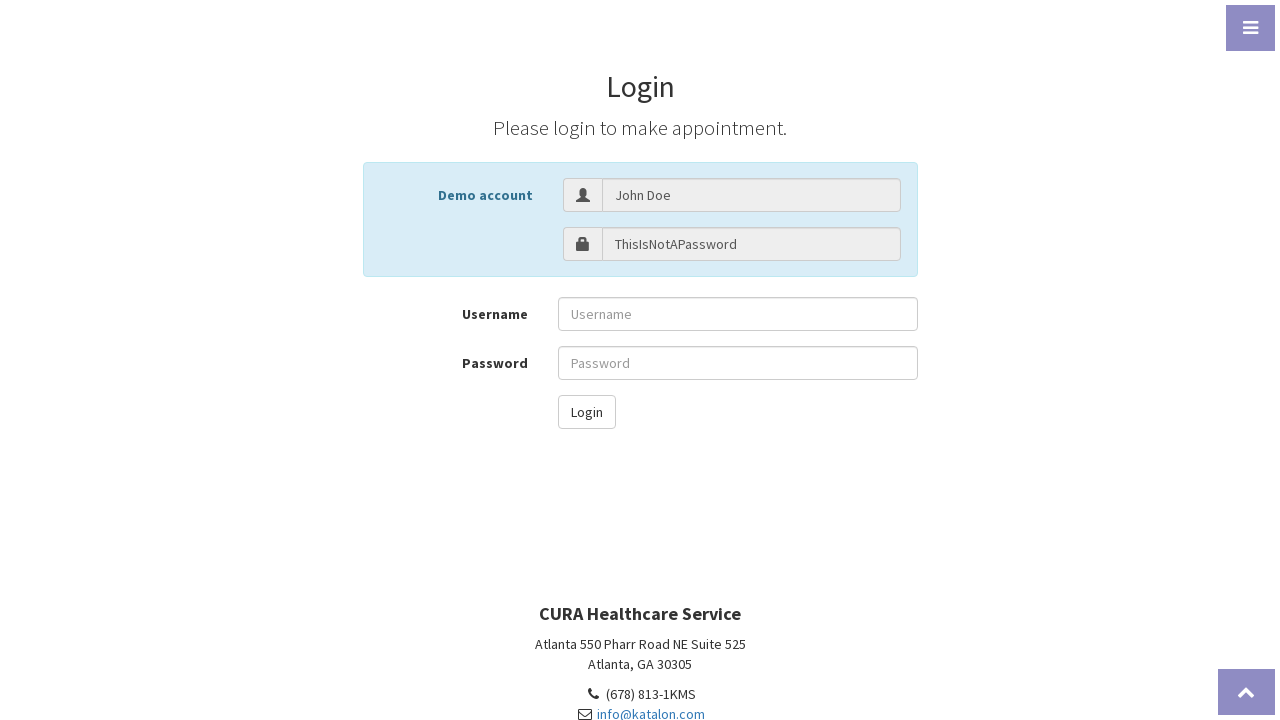